Tests page scrolling functionality by scrolling to an element and then scrolling in various directions (up, down, left, right)

Starting URL: https://courses.letskodeit.com/practice

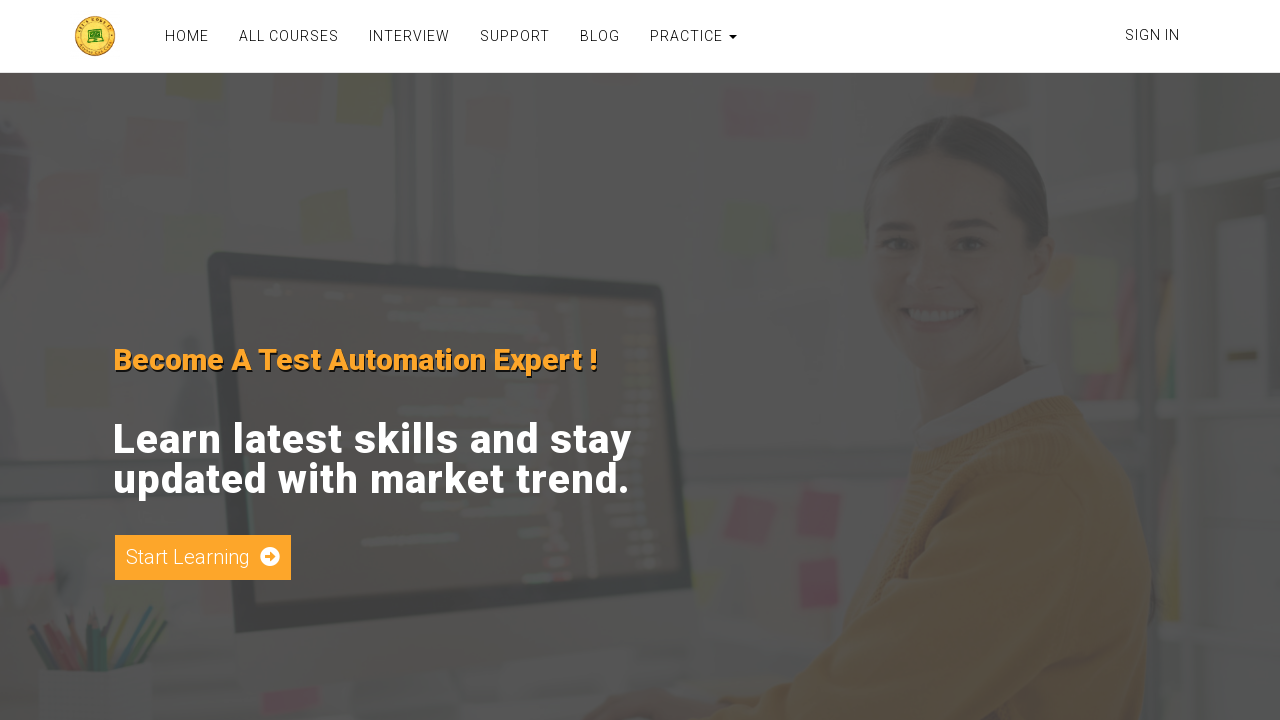

Waited for home element with data-id='41191' to be present
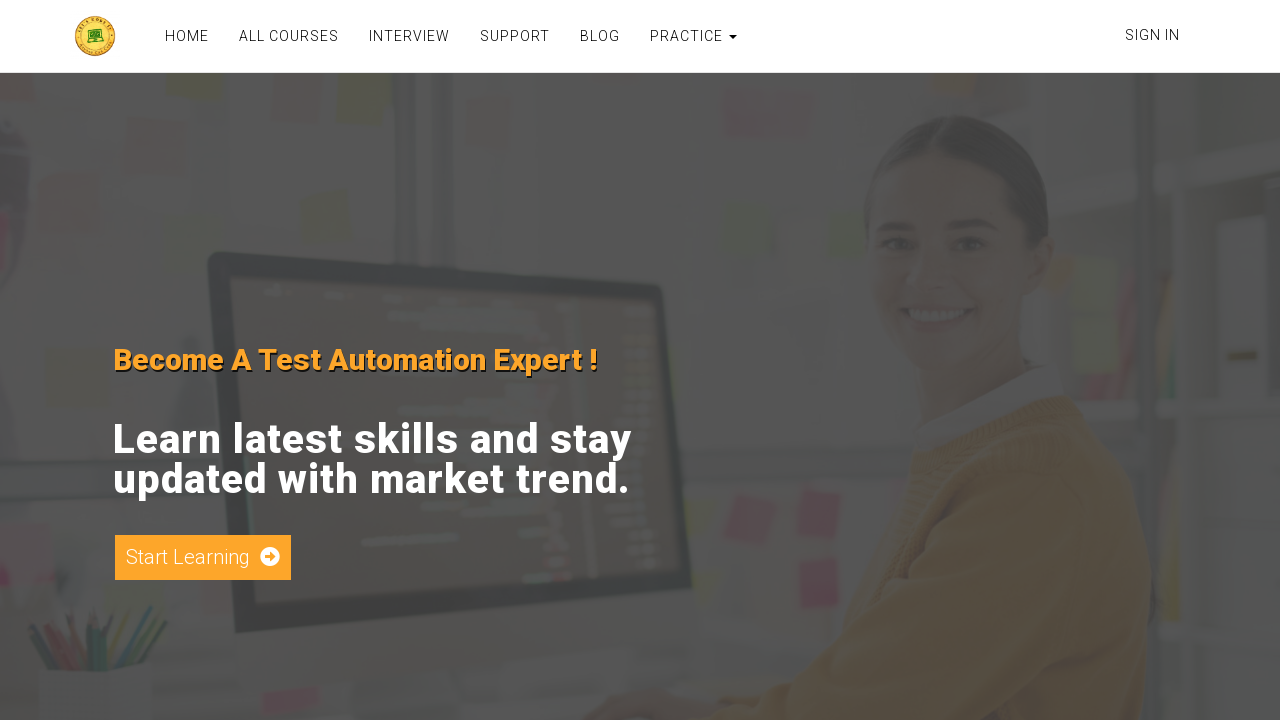

Scrolled to home element into view
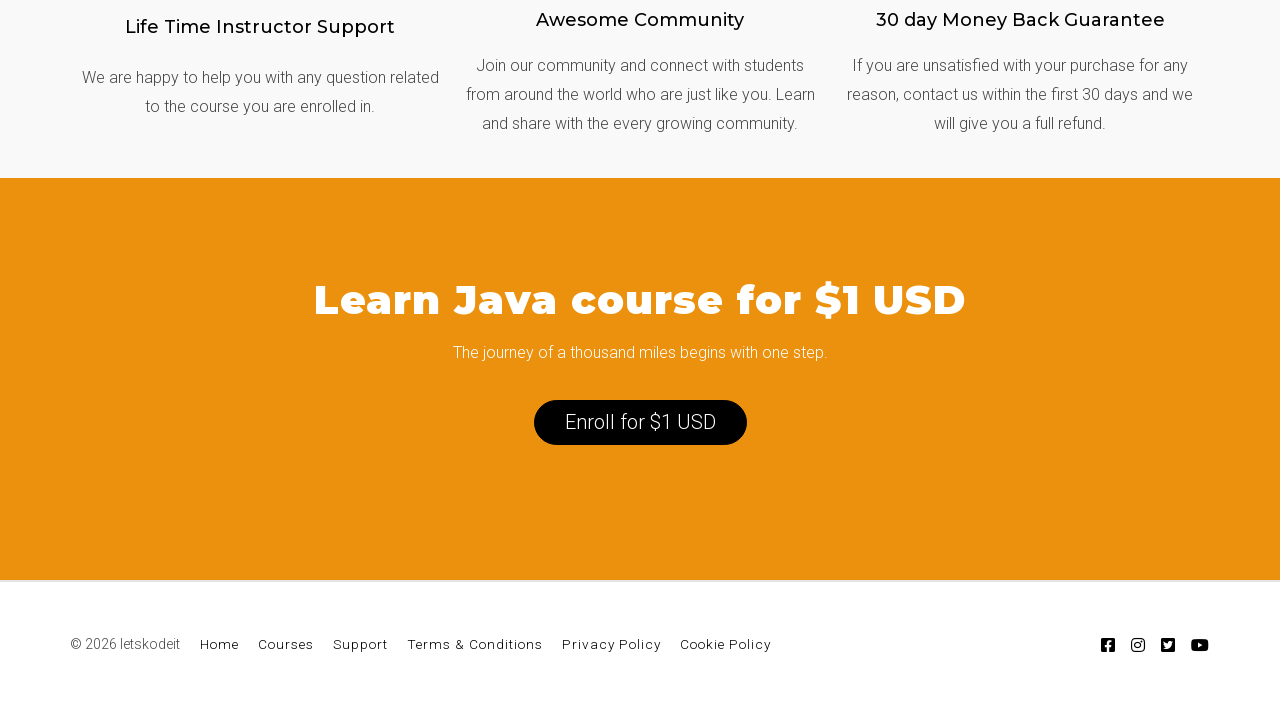

Scrolled up 500px
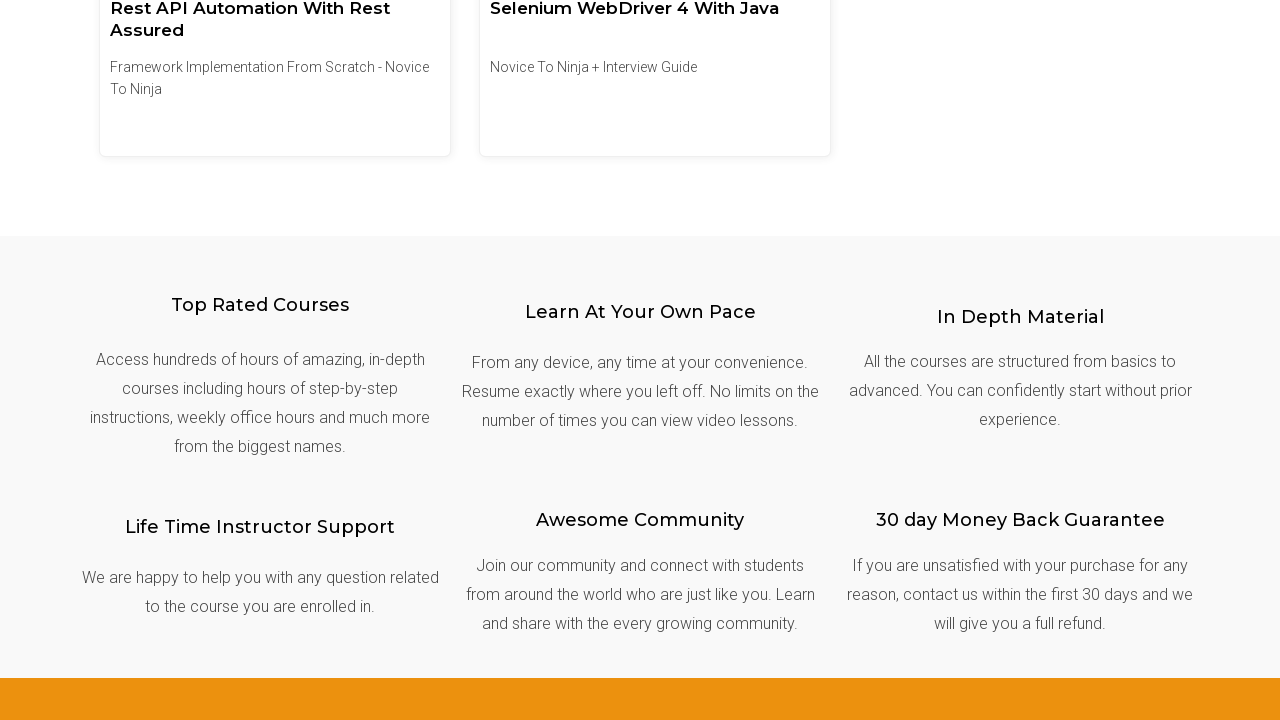

Scrolled down 500px
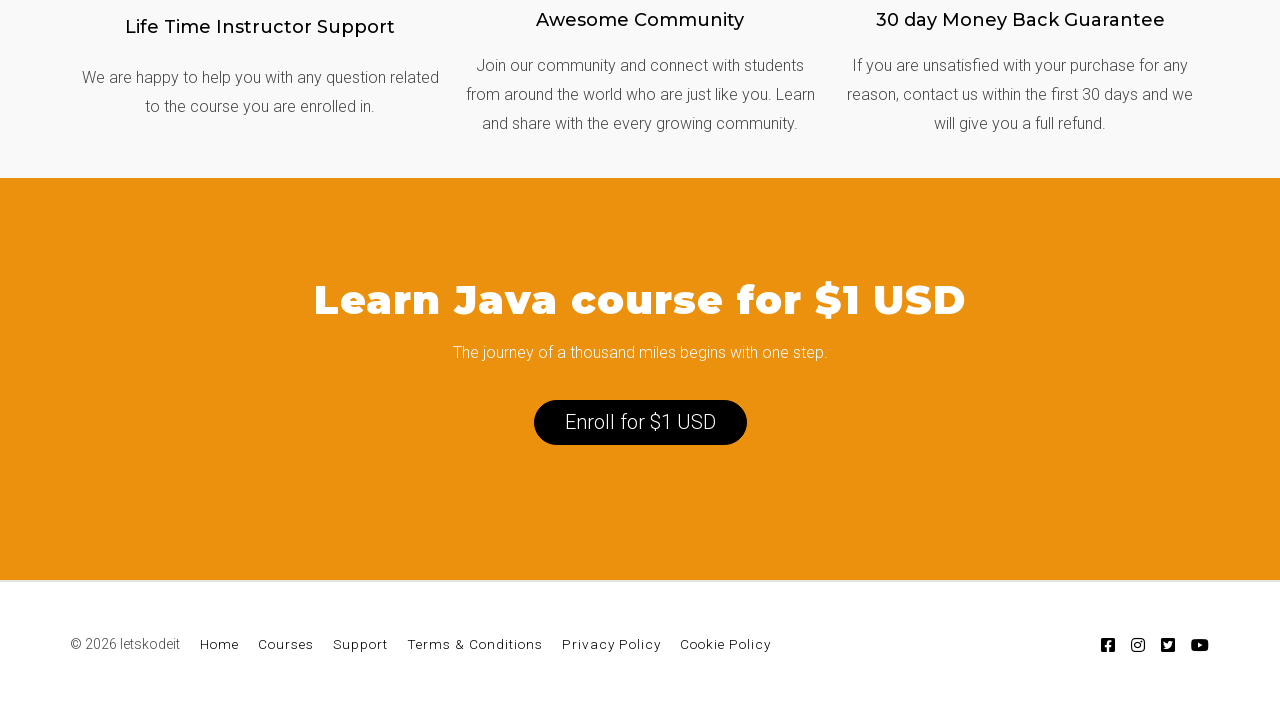

Scrolled right 500px
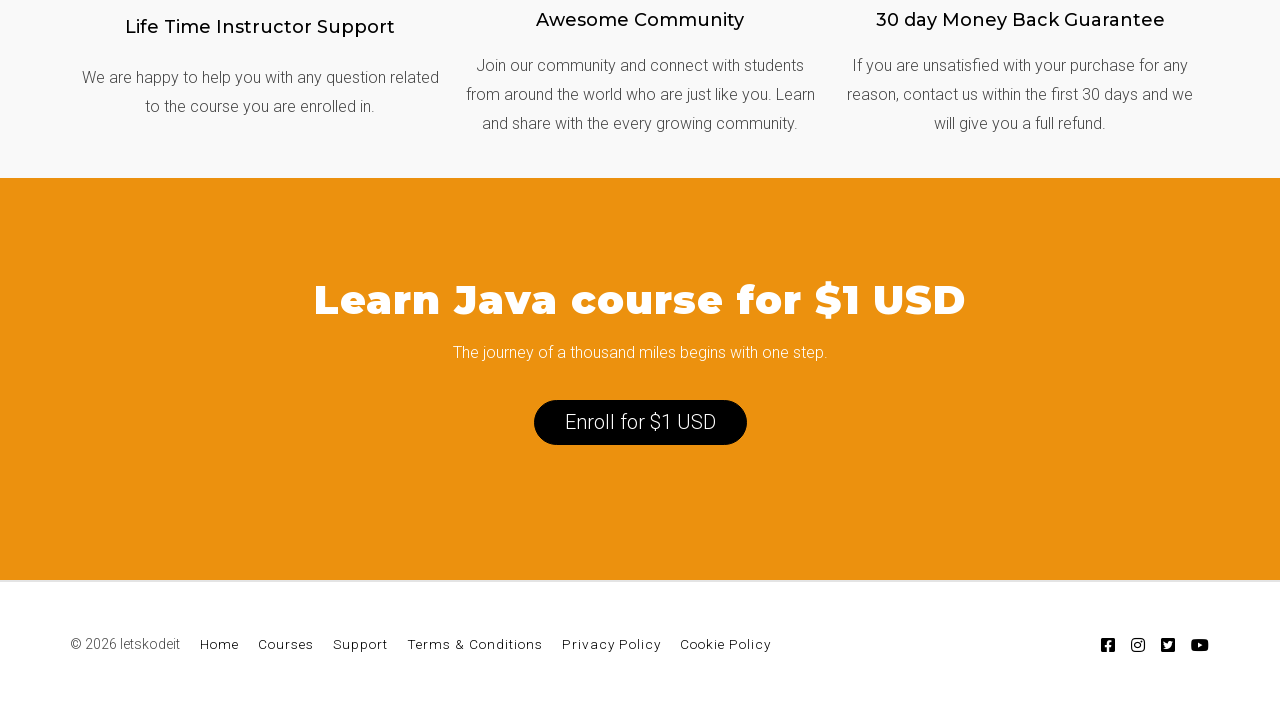

Scrolled left 500px
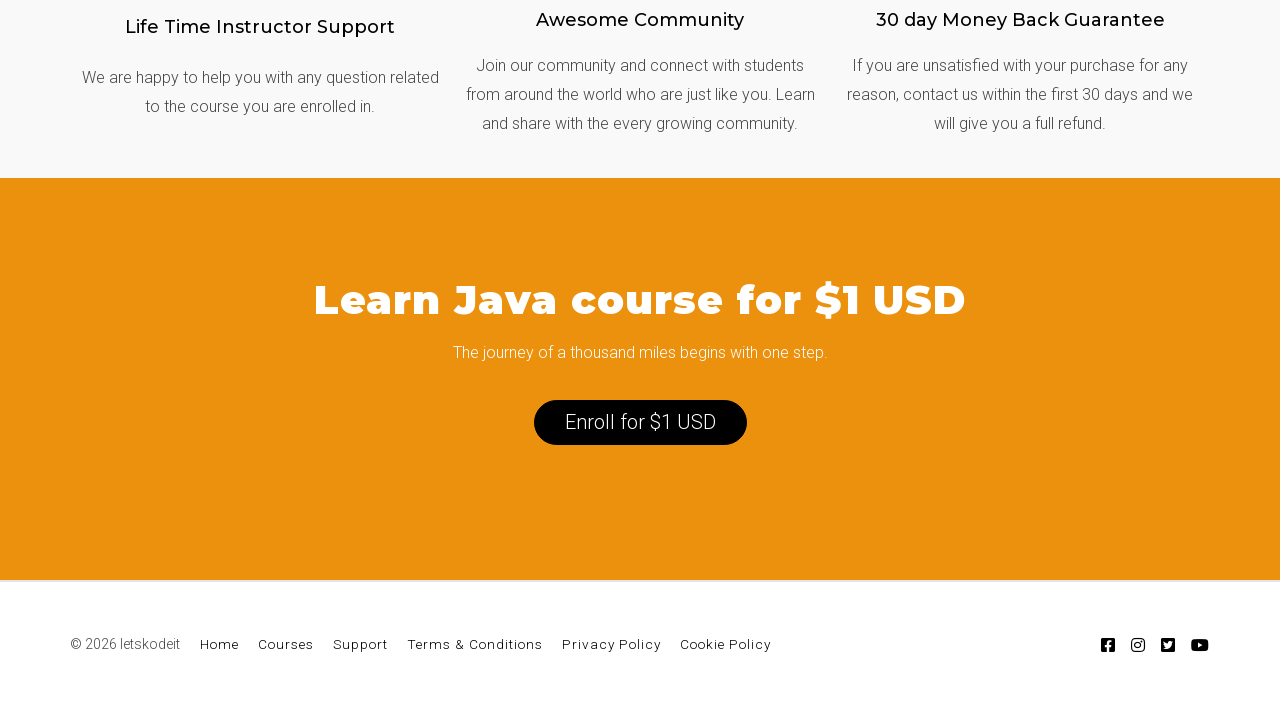

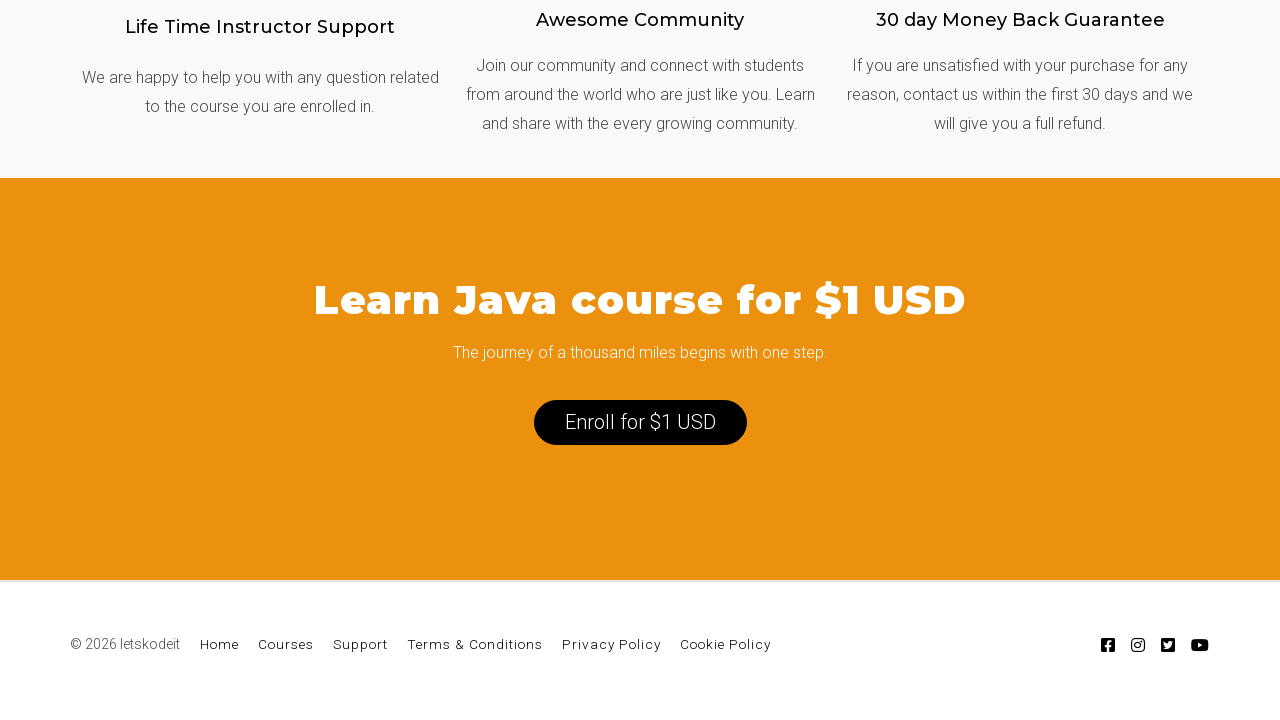